Tests a practice form by checking a checkbox, selecting a radio button, choosing a gender option, filling a password field, submitting the form, and then navigating to shop to add a product to cart.

Starting URL: https://rahulshettyacademy.com/angularpractice/

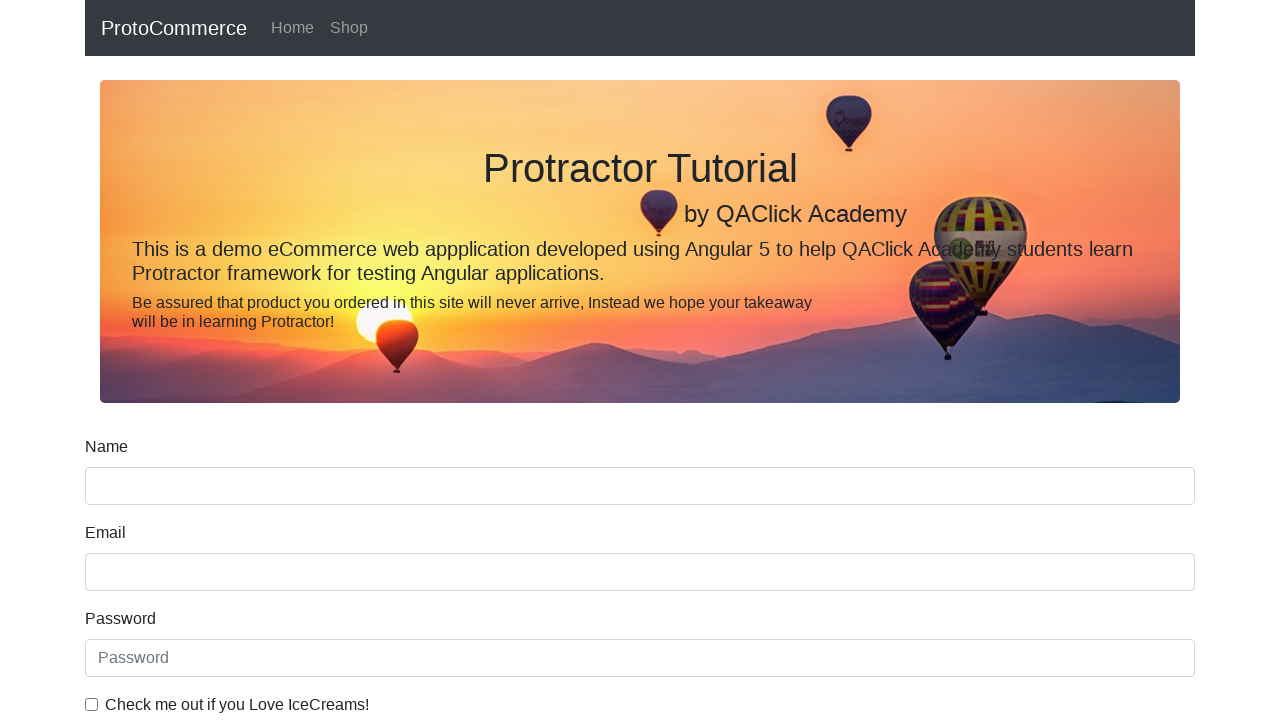

Clicked ice cream checkbox at (92, 704) on internal:label="Check me out if you Love IceCreams!"i
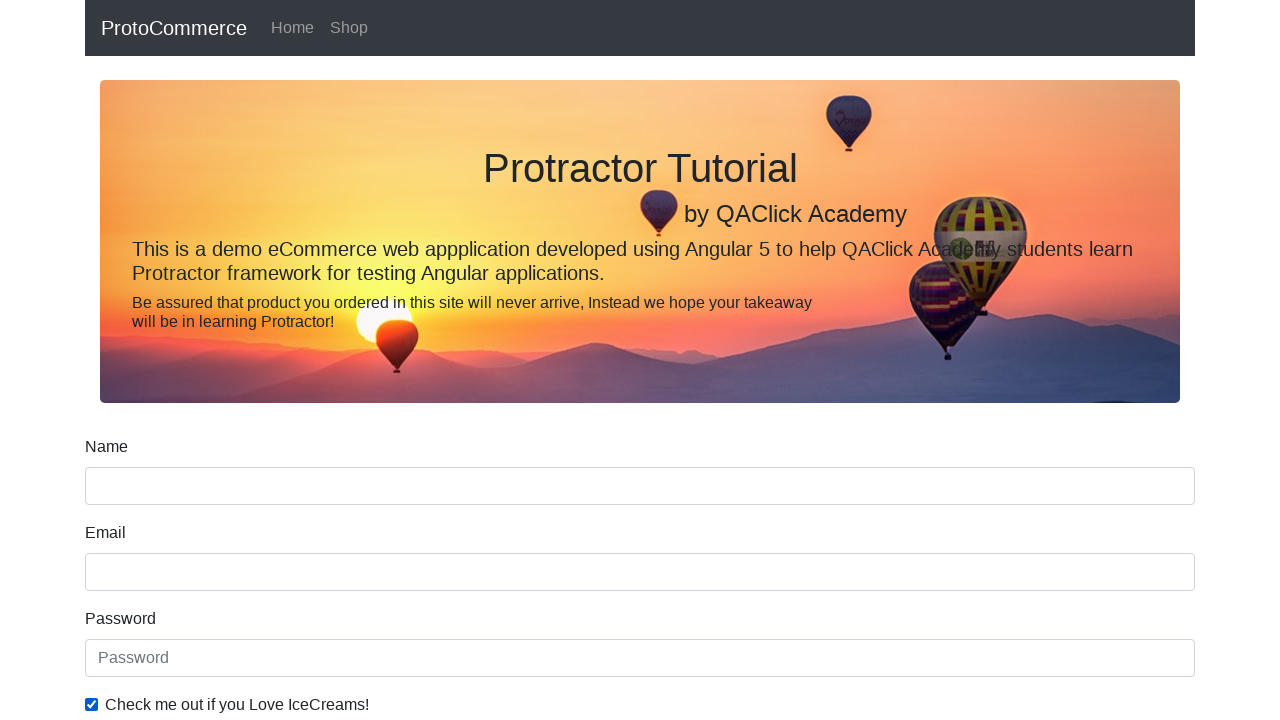

Selected Employed radio button at (326, 360) on internal:label="Employed"i
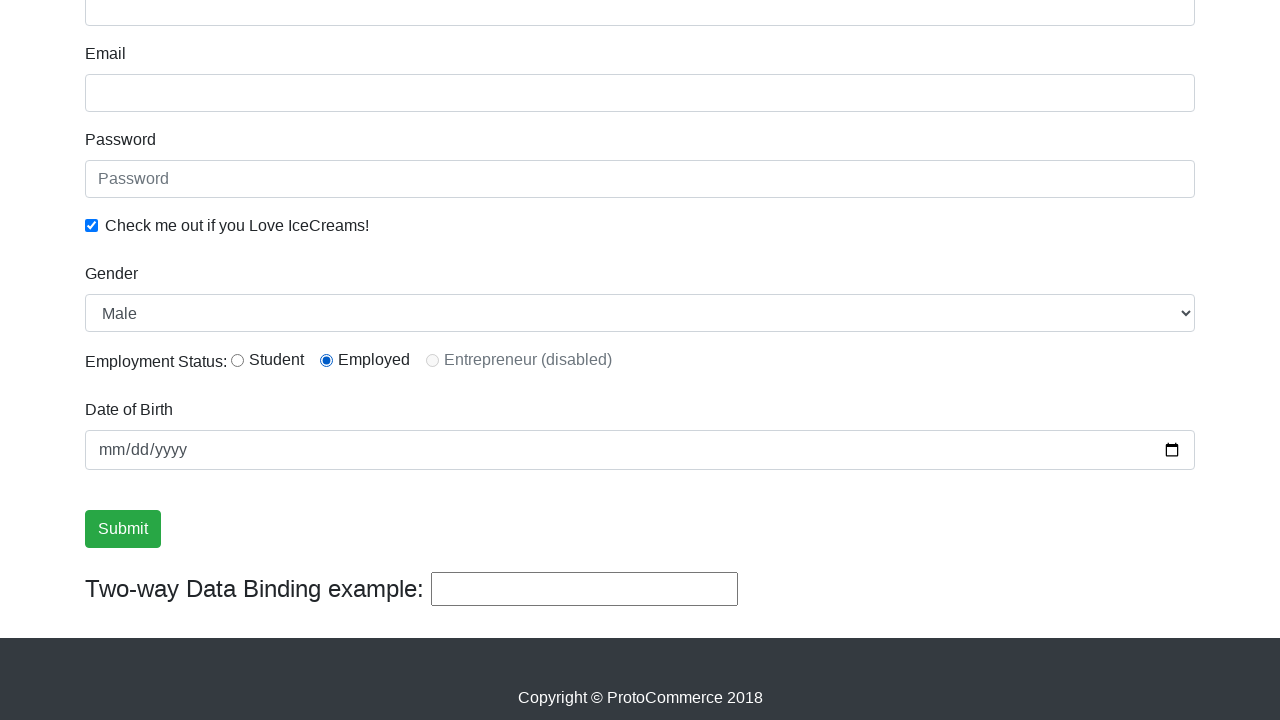

Selected Female from Gender dropdown on internal:label="Gender"i
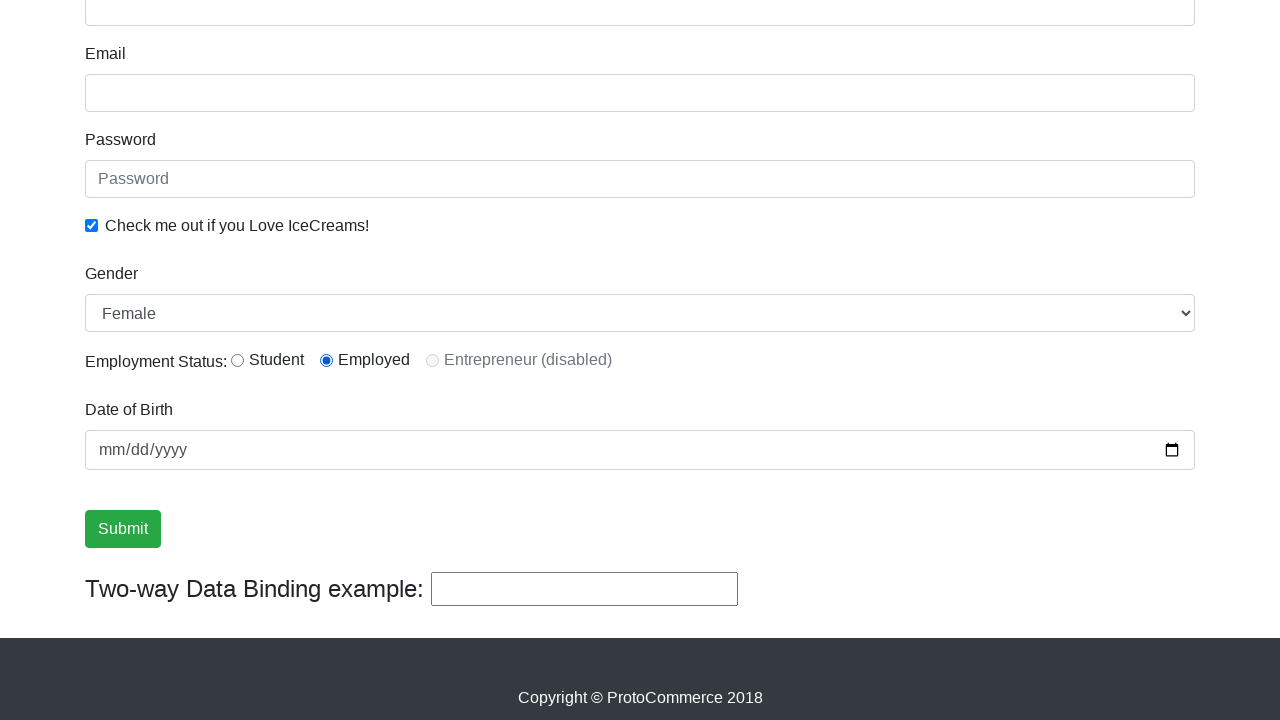

Filled password field with 'abc123' on internal:attr=[placeholder="Password"i]
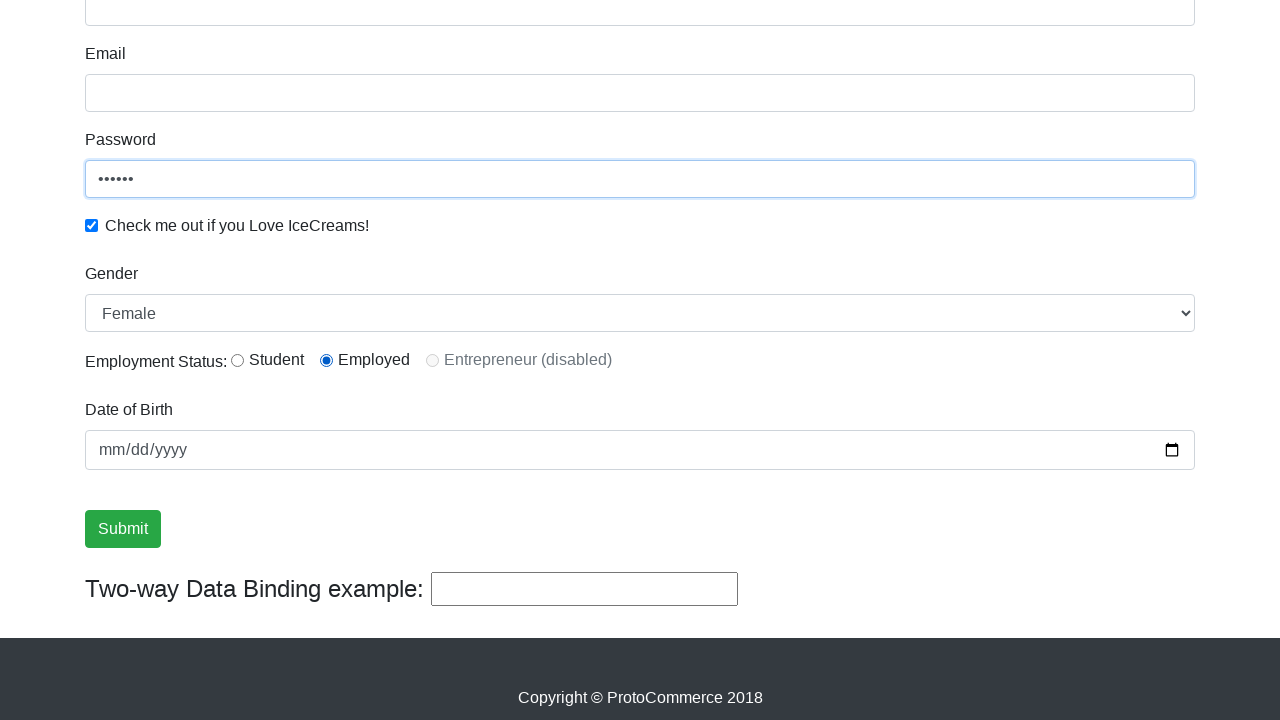

Clicked Submit button at (123, 529) on internal:role=button[name="Submit"i]
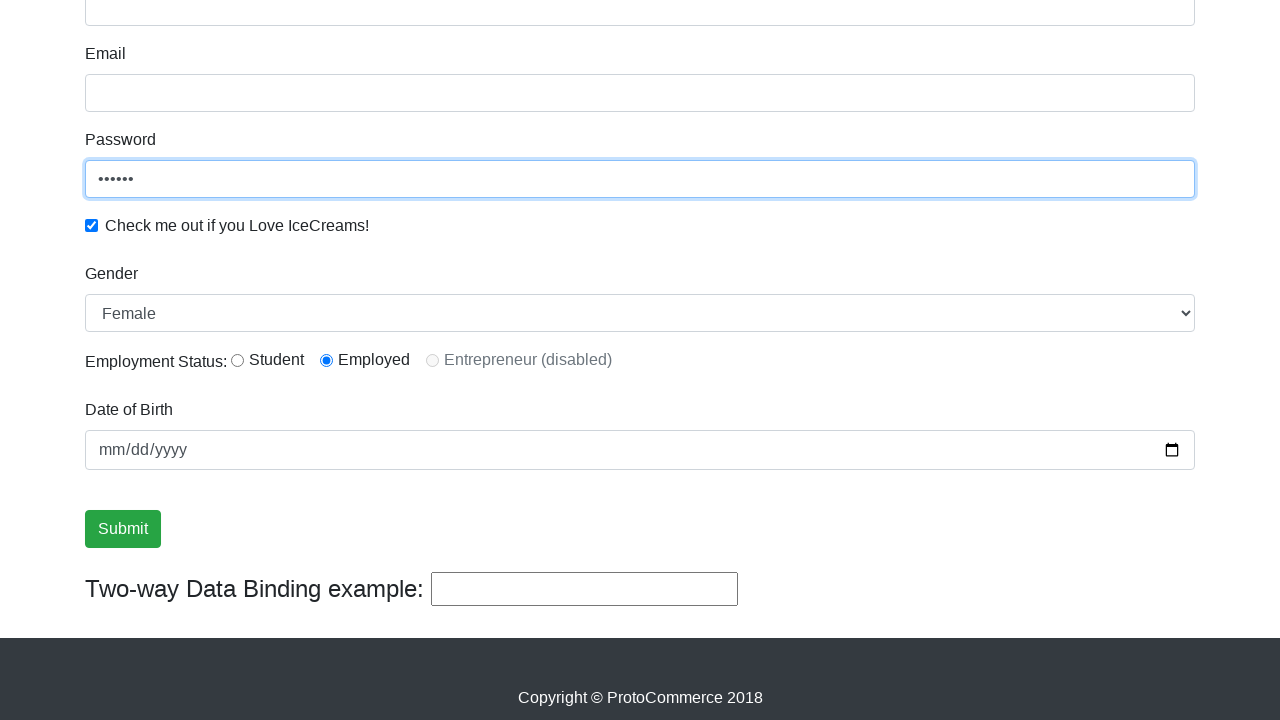

Verified success message is visible
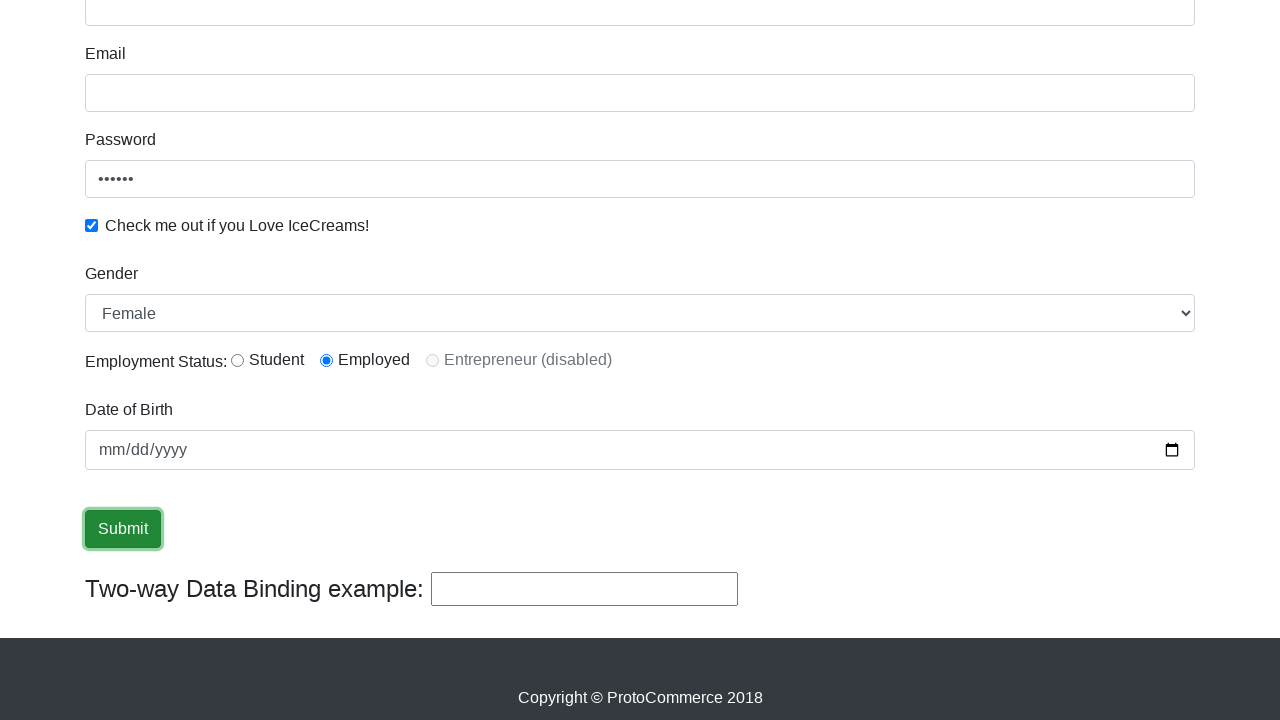

Clicked Shop link to navigate to shop page at (349, 28) on internal:role=link[name="Shop"i]
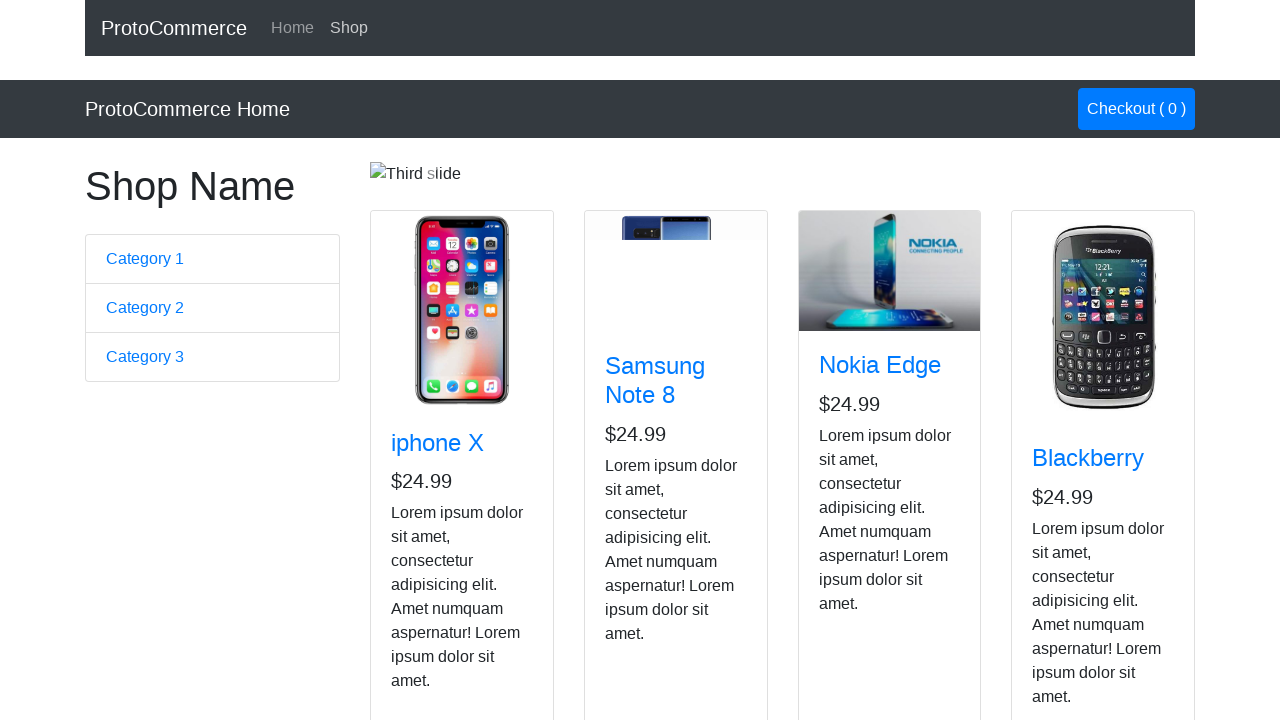

Clicked add to cart button for Nokia Edge product at (854, 528) on app-card >> internal:has-text="Nokia Edge"i >> internal:role=button
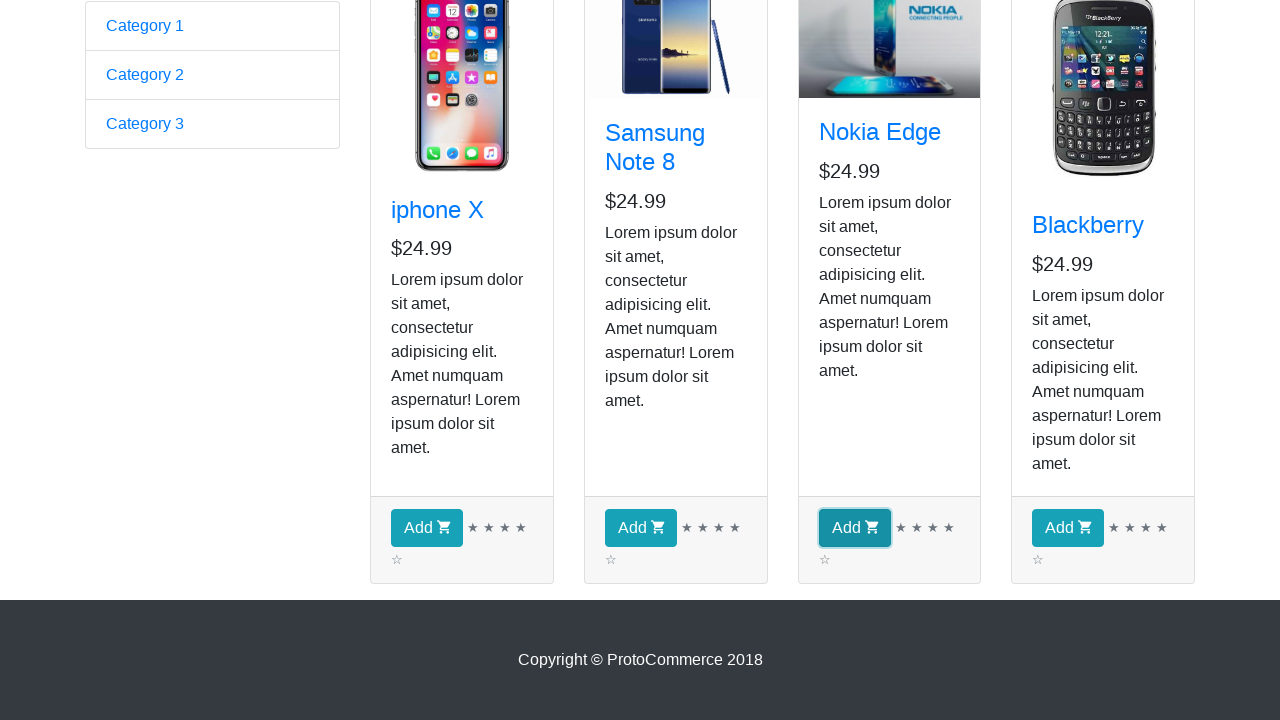

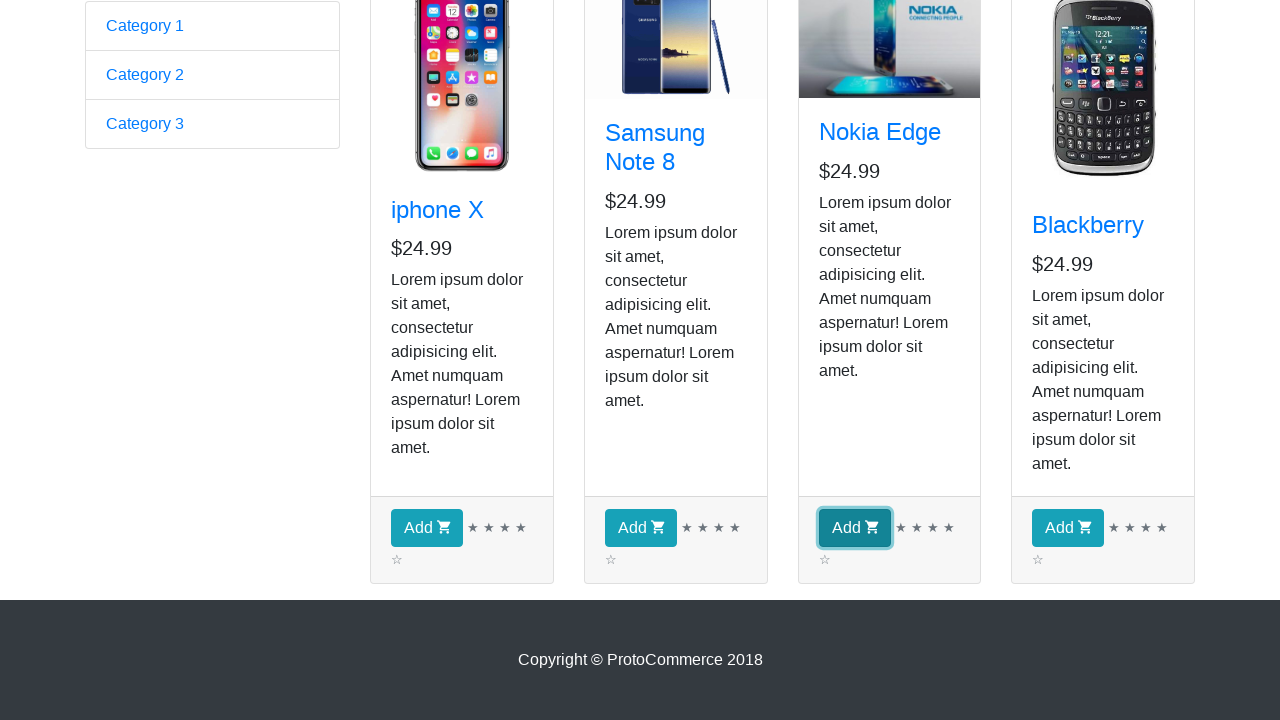